Tests the small modal dialog by clicking to open it, verifying the title and body text, then closing it

Starting URL: https://demoqa.com/modal-dialogs

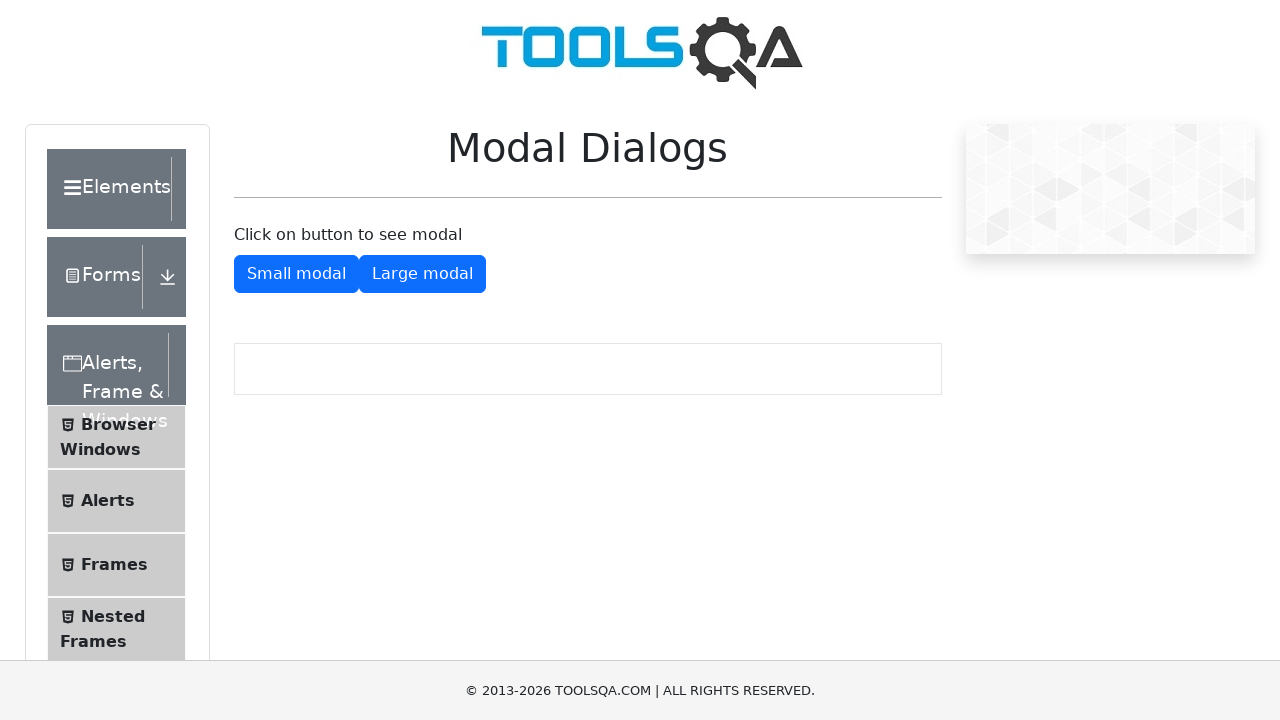

Clicked button to open small modal dialog at (296, 274) on #showSmallModal
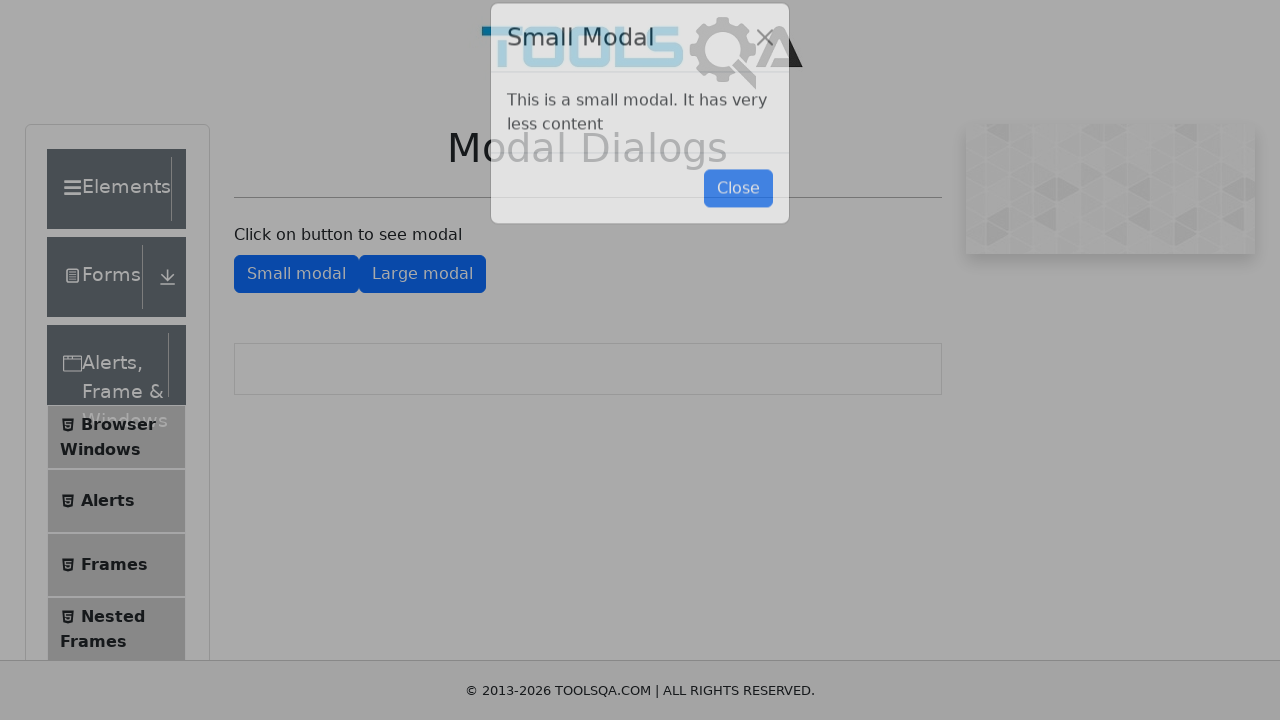

Modal dialog appeared
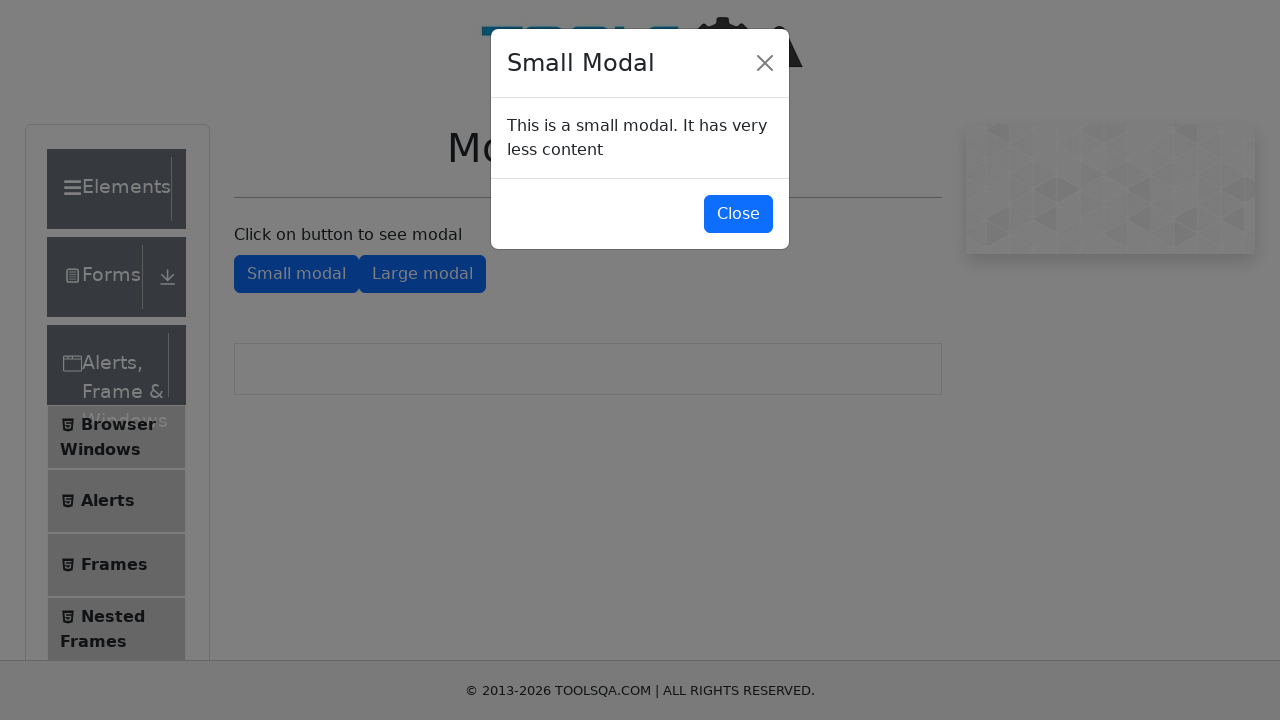

Retrieved modal title: 'Small Modal'
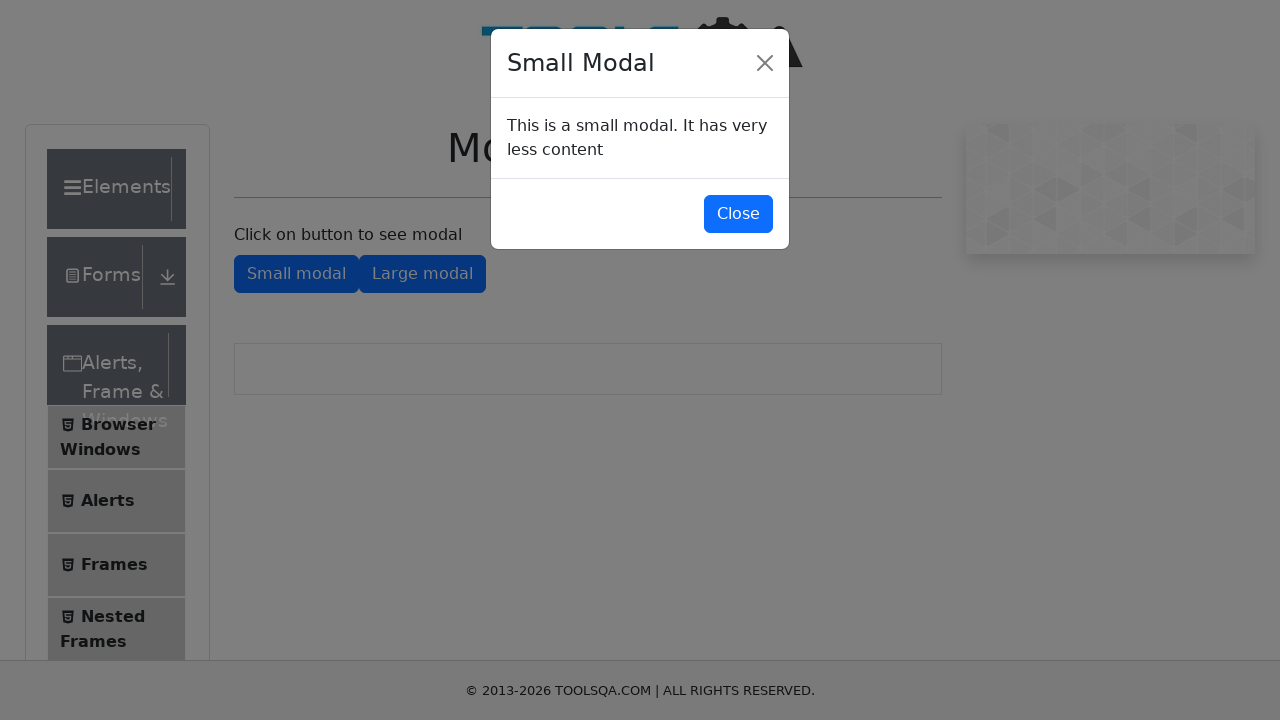

Verified modal title is 'Small Modal'
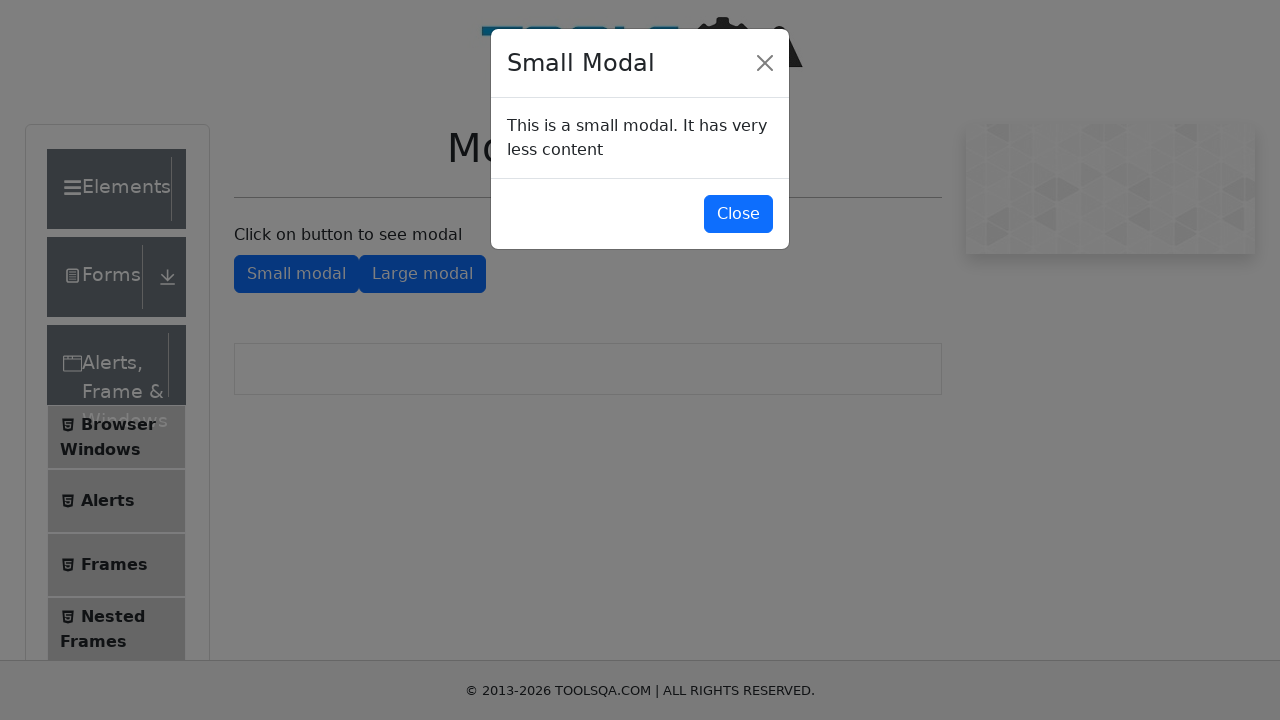

Retrieved modal body text: 'This is a small modal. It has very less content'
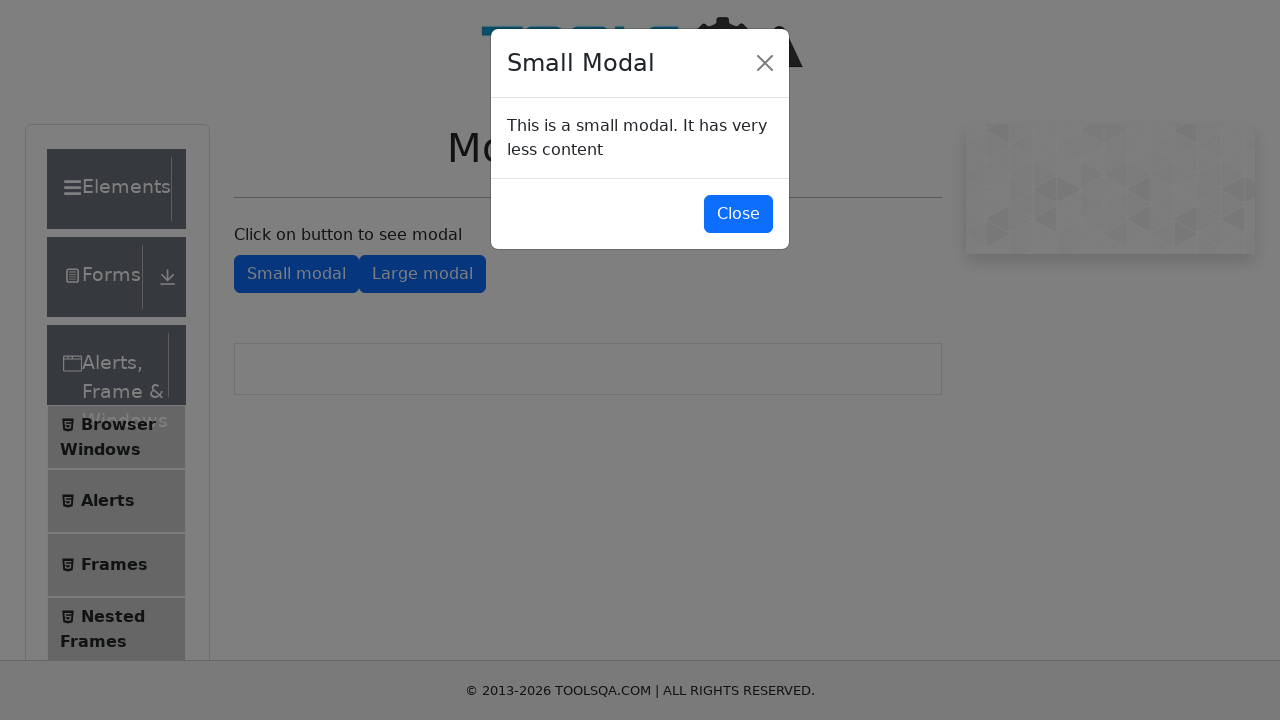

Verified modal body contains expected text
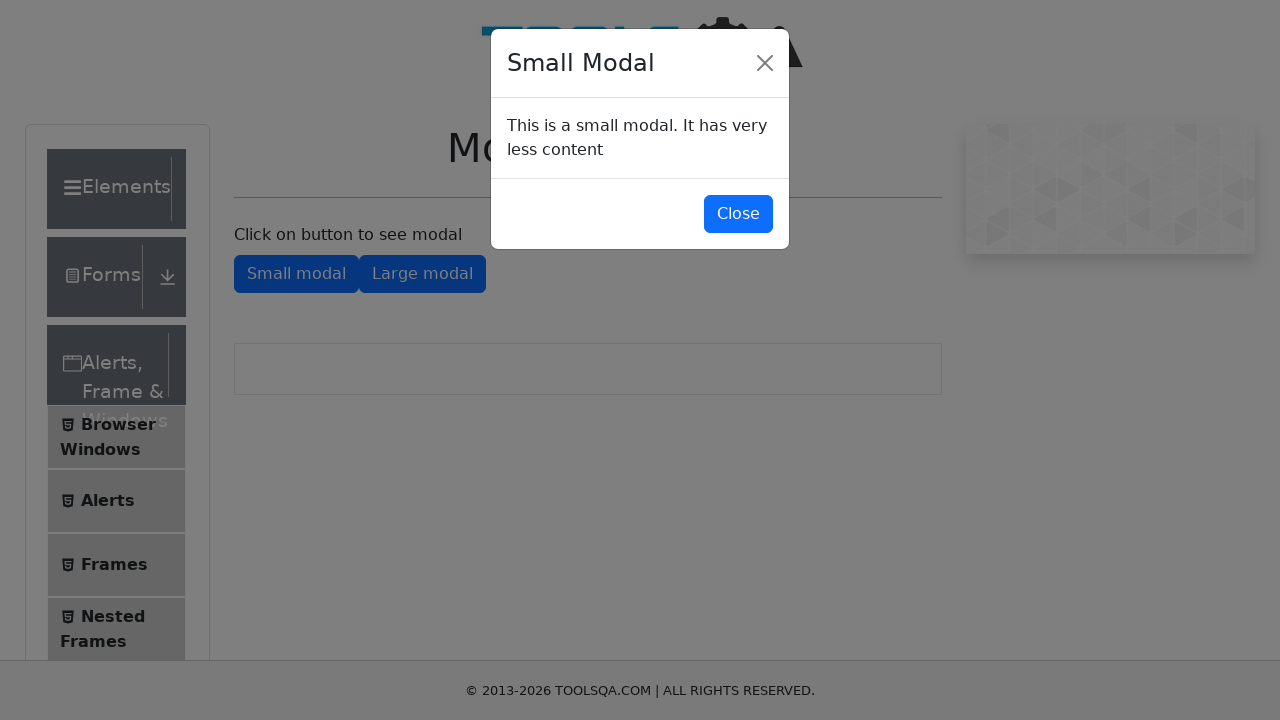

Located close button
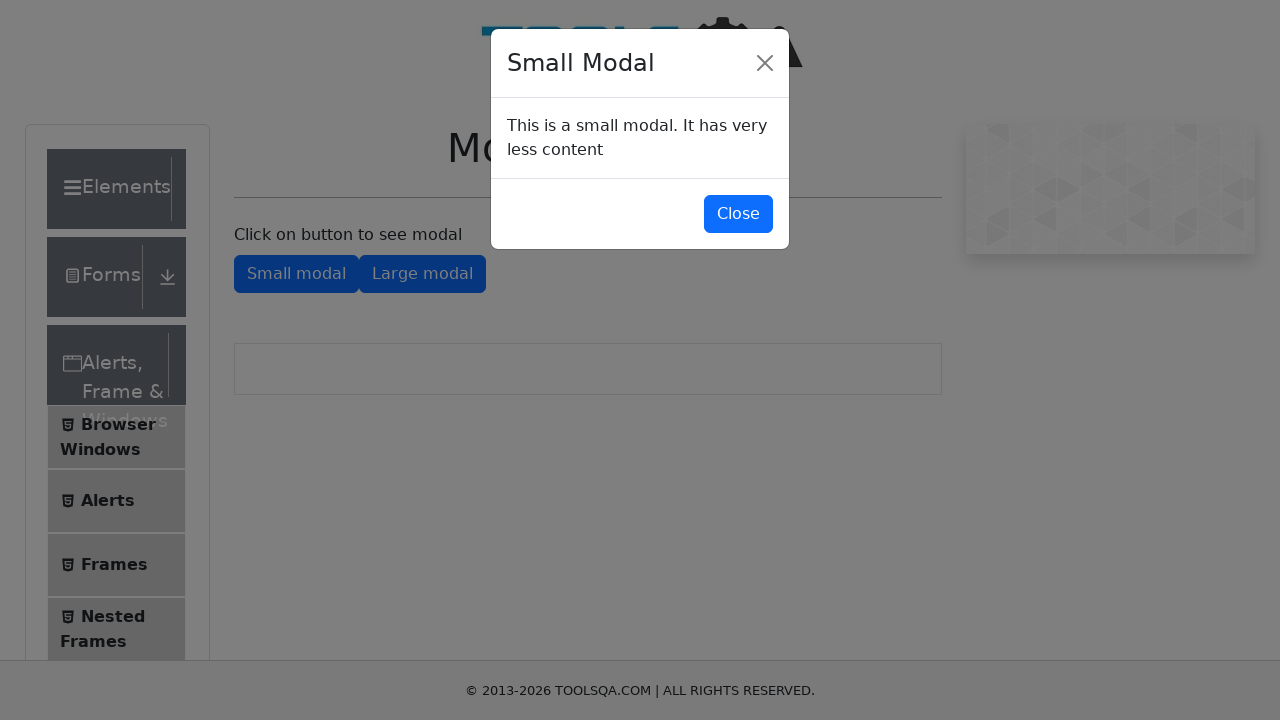

Verified close button text is 'Close'
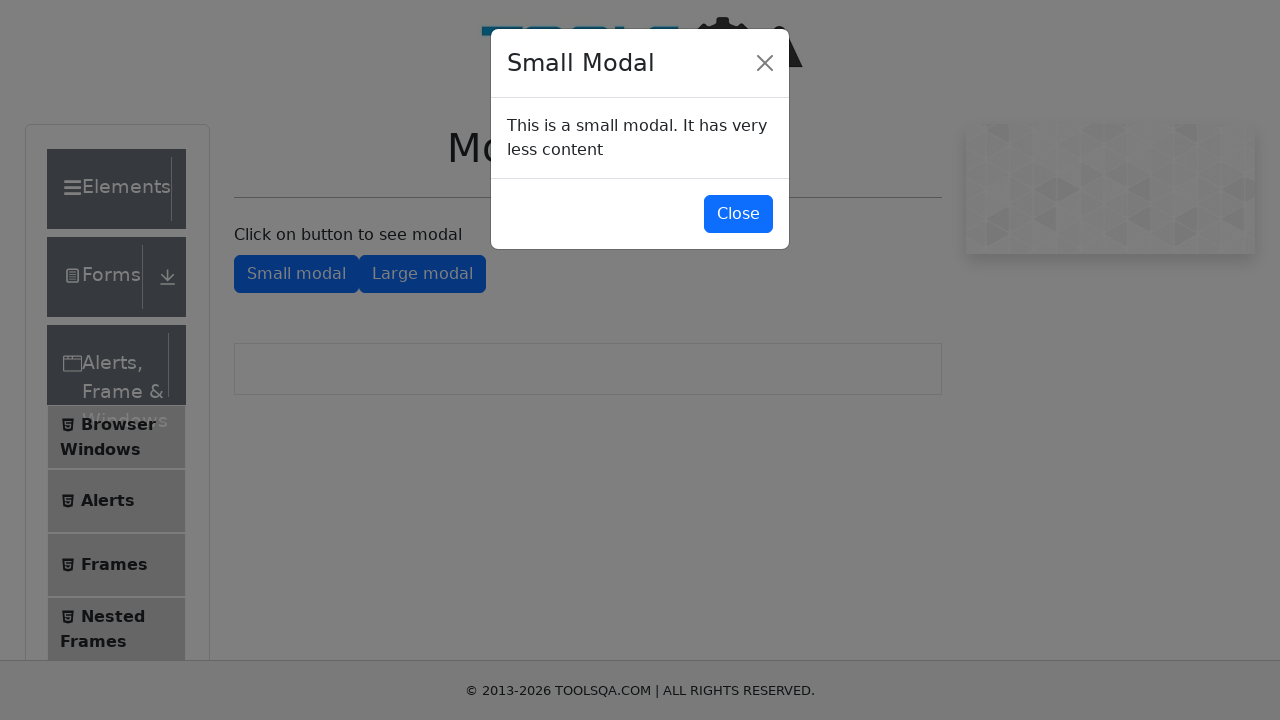

Clicked close button to dismiss modal at (738, 214) on #closeSmallModal
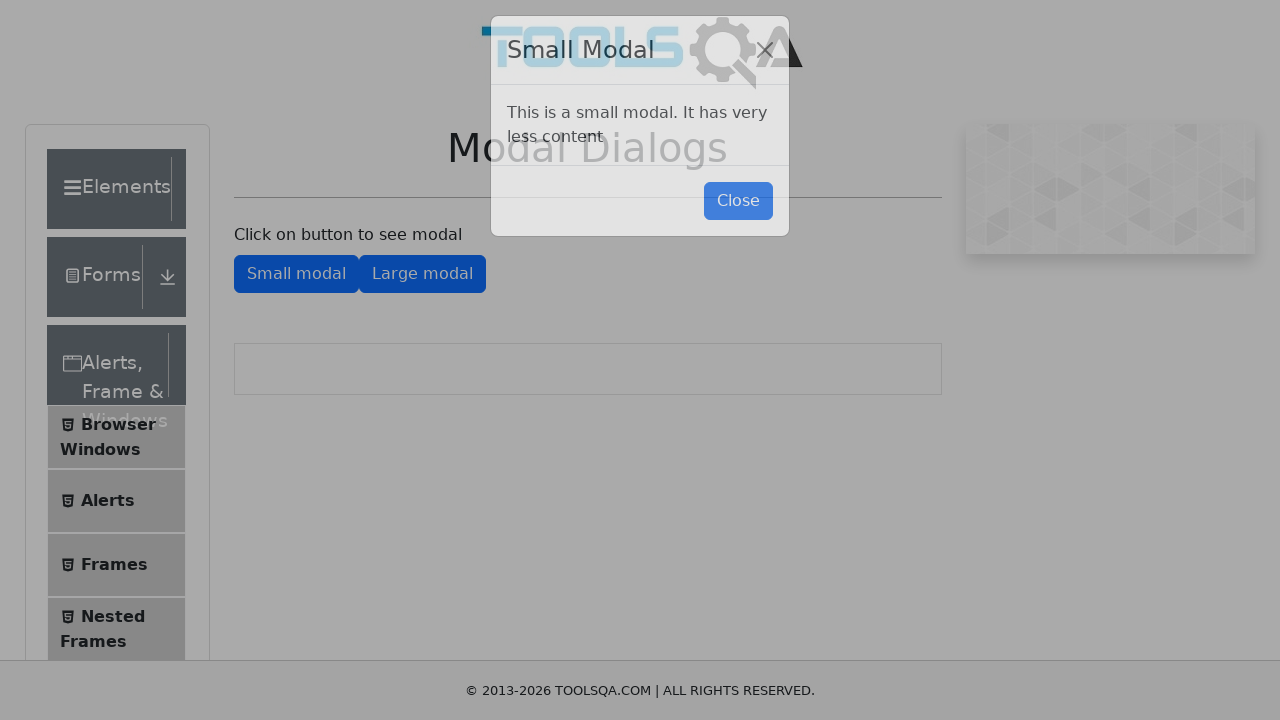

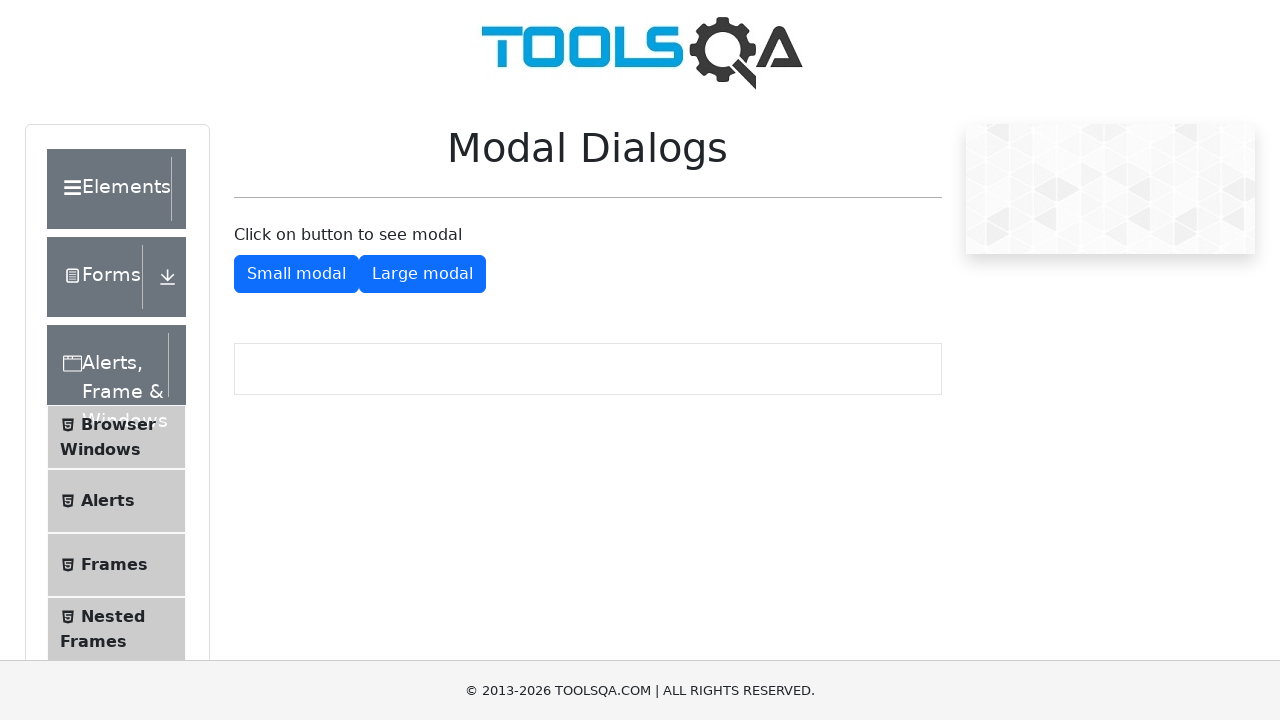